Extracts a value from an image attribute, calculates a mathematical result, fills a form with the answer, and submits it with checkbox and radio button selections

Starting URL: http://suninjuly.github.io/get_attribute.html

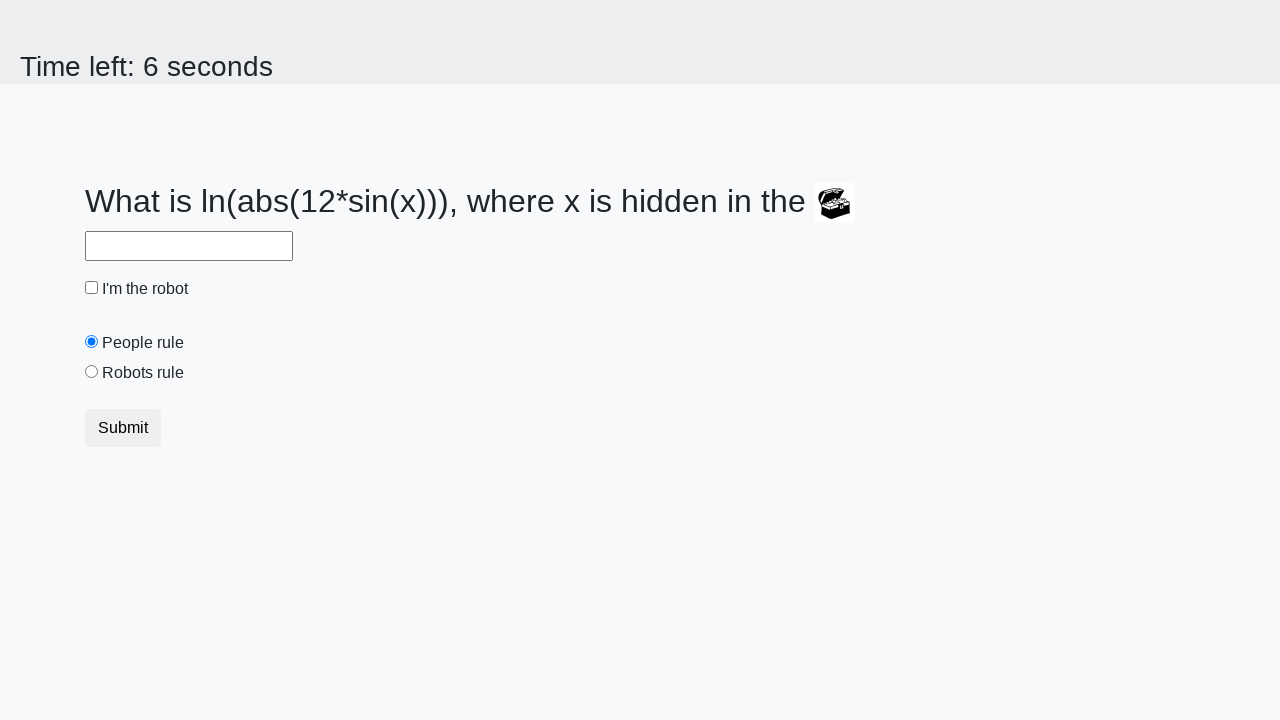

Extracted valuex attribute from image
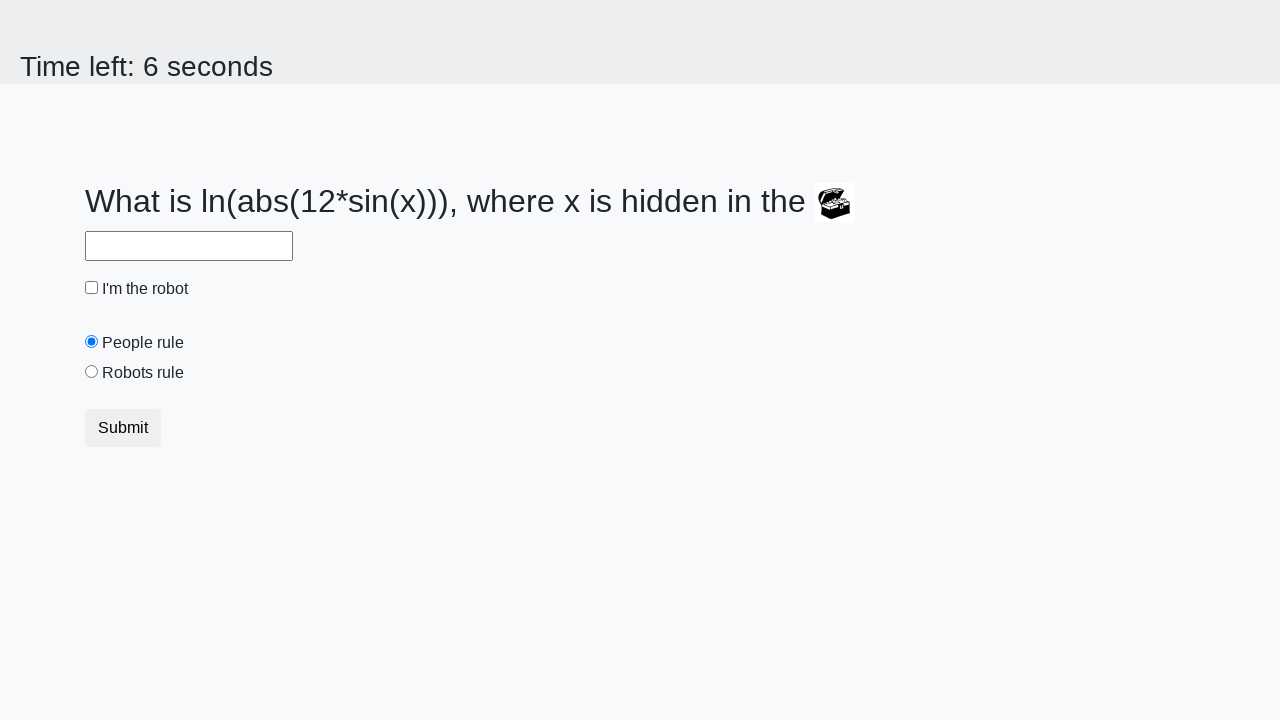

Calculated result: 2.45499164424165
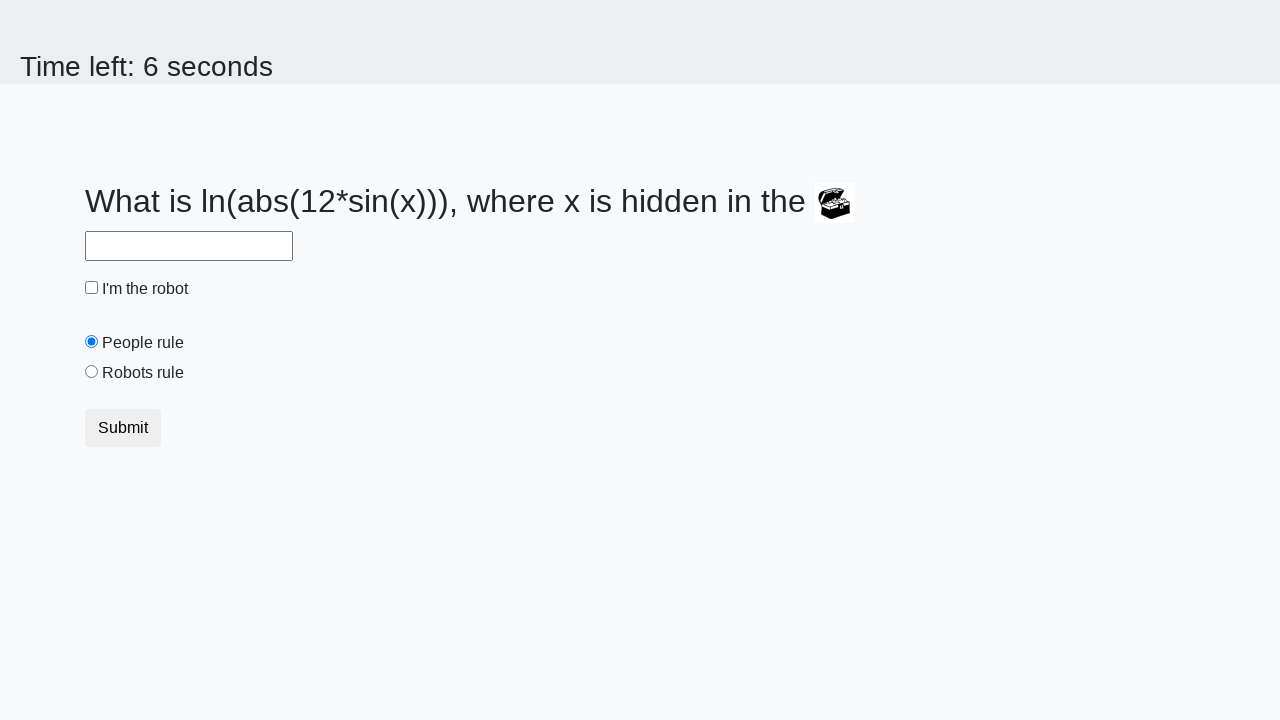

Filled answer field with calculated value: 2.45499164424165 on #answer
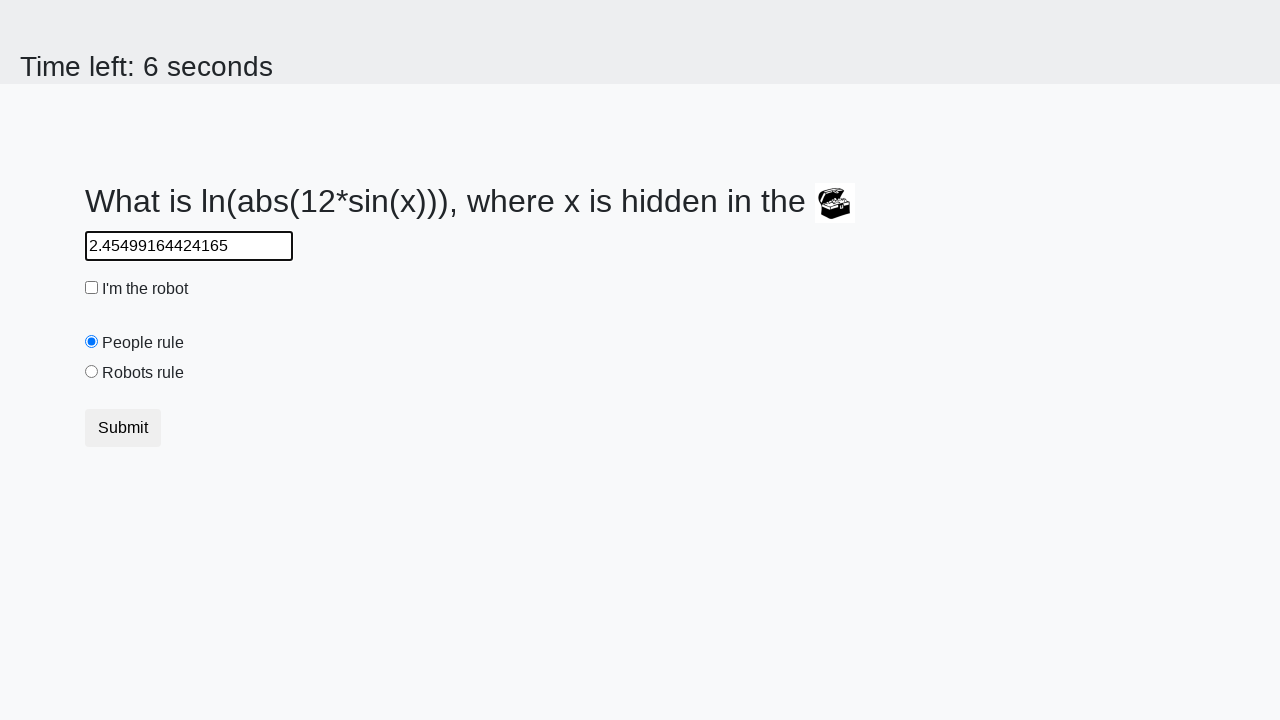

Clicked the checkbox at (92, 288) on input[type="checkbox"]
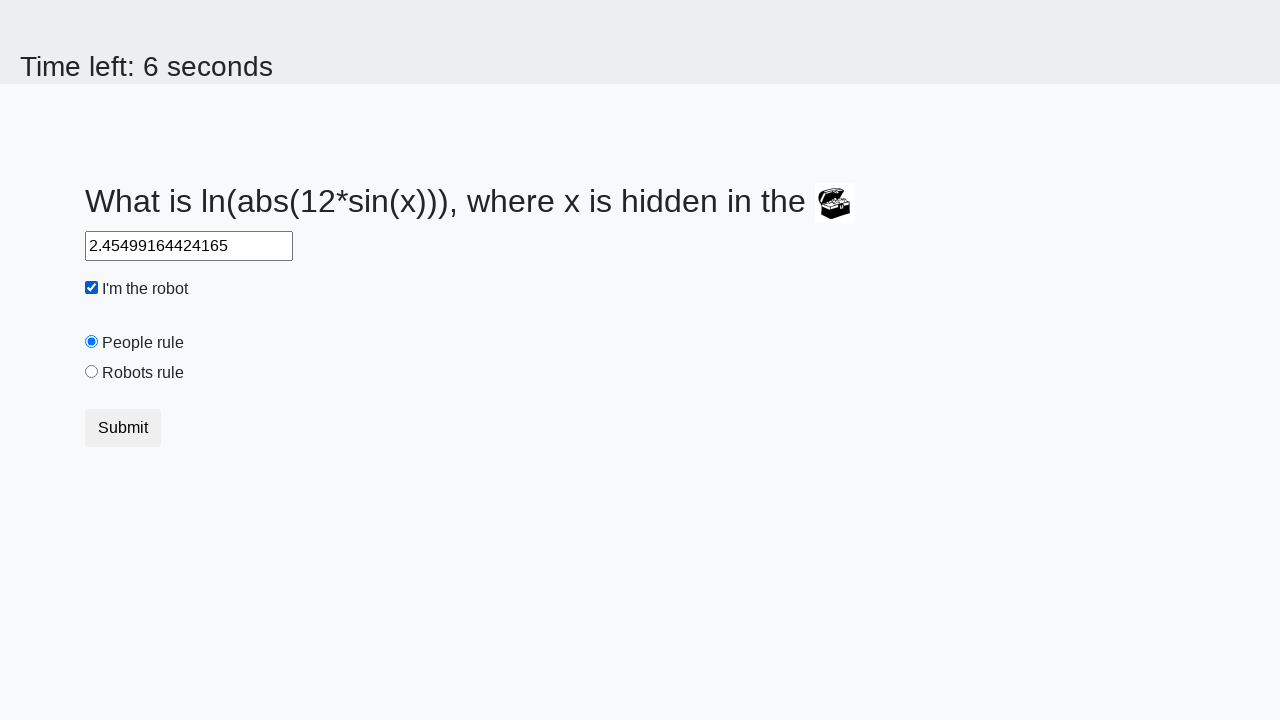

Clicked the 'robotsRule' radio button at (92, 372) on #robotsRule
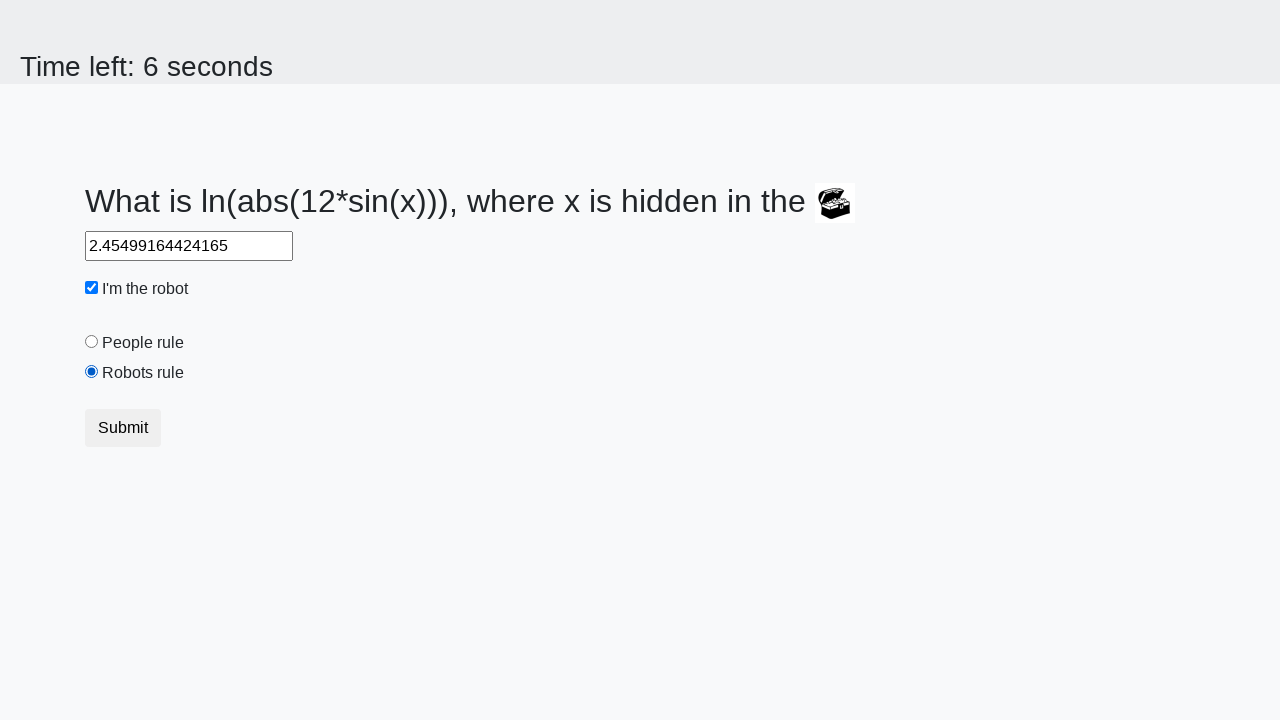

Clicked submit button to submit the form at (123, 428) on button.btn
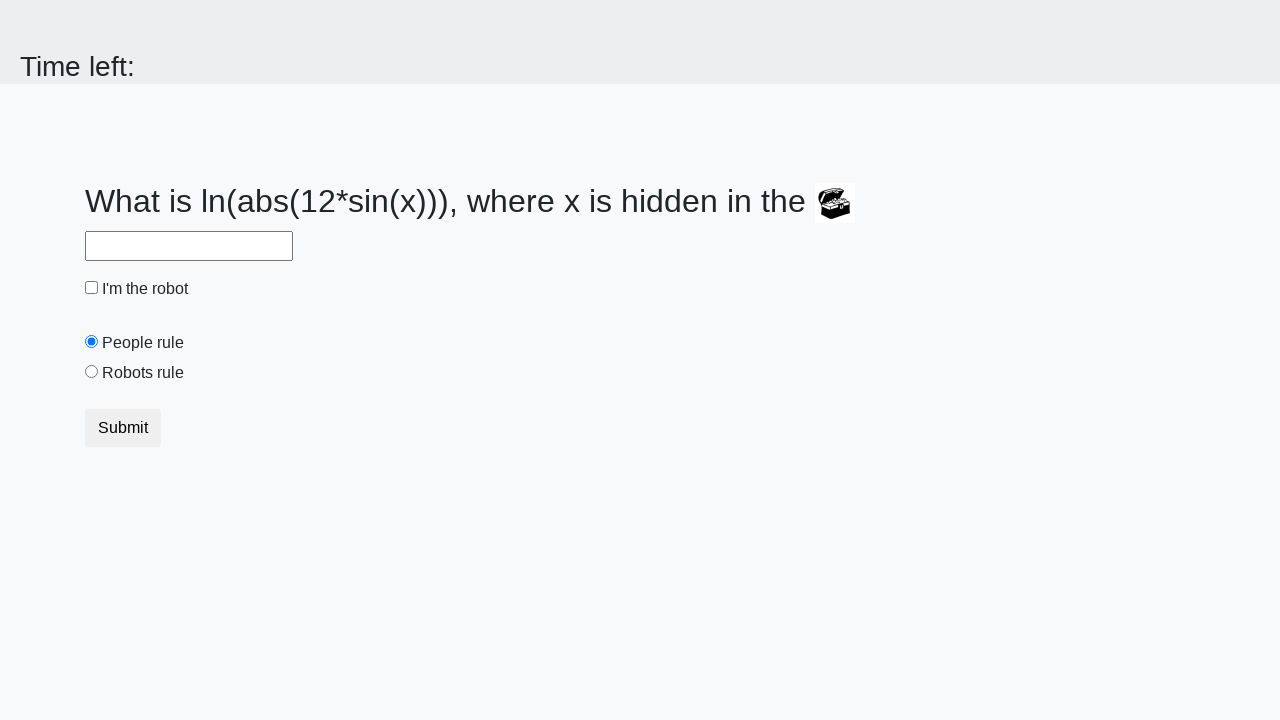

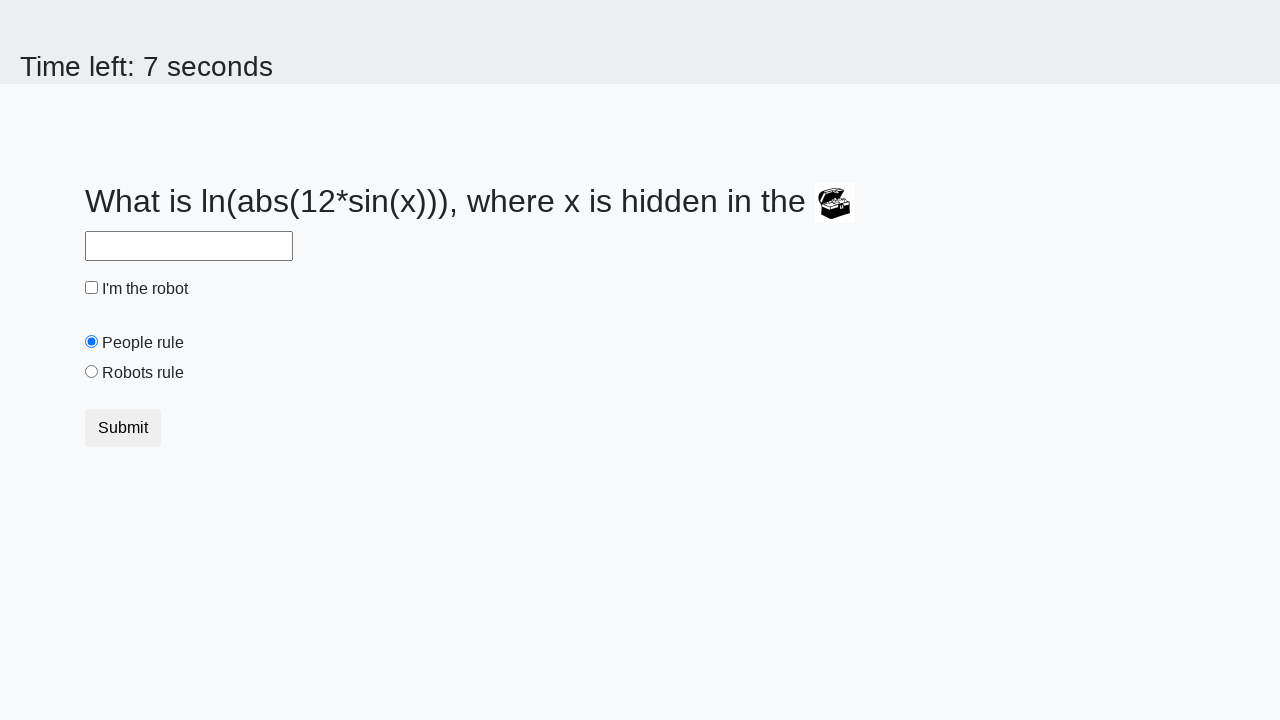